Navigates to a registration page, counts all links and text fields, and fills all text input fields with test data

Starting URL: https://naveenautomationlabs.com/opencart/index.php?route=account/register

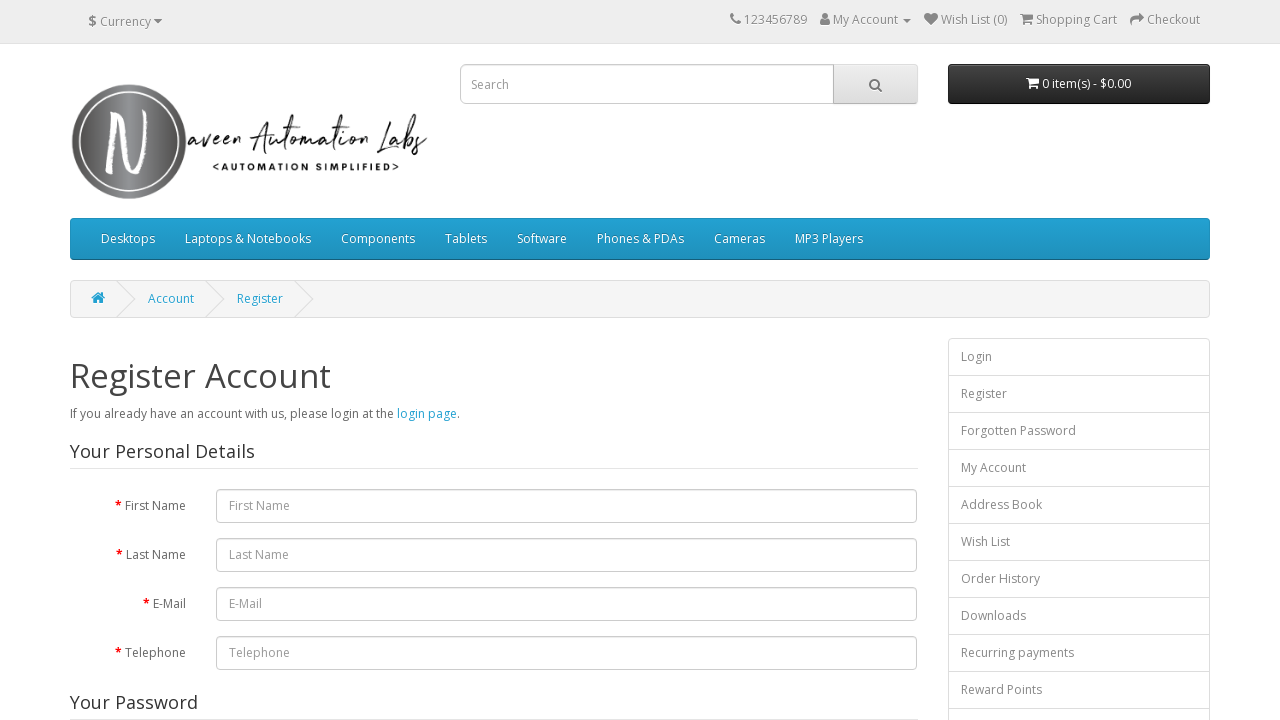

Navigated to registration page
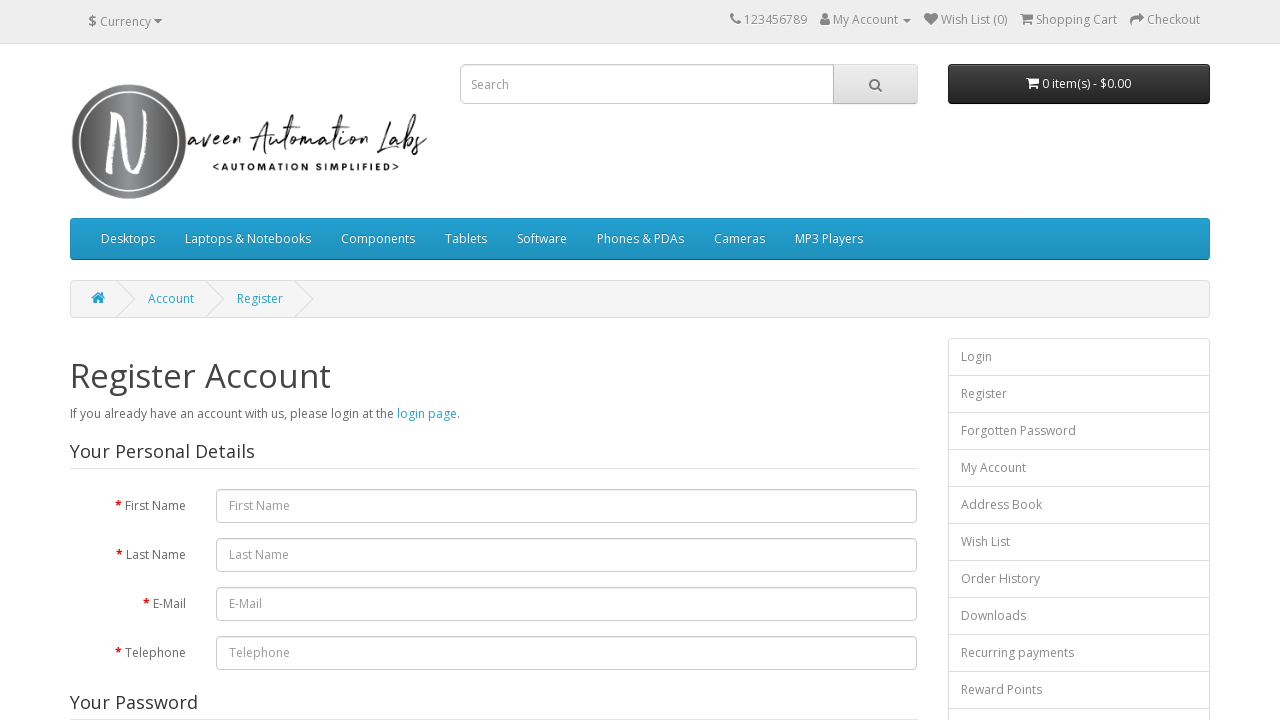

Found 81 total links on the page
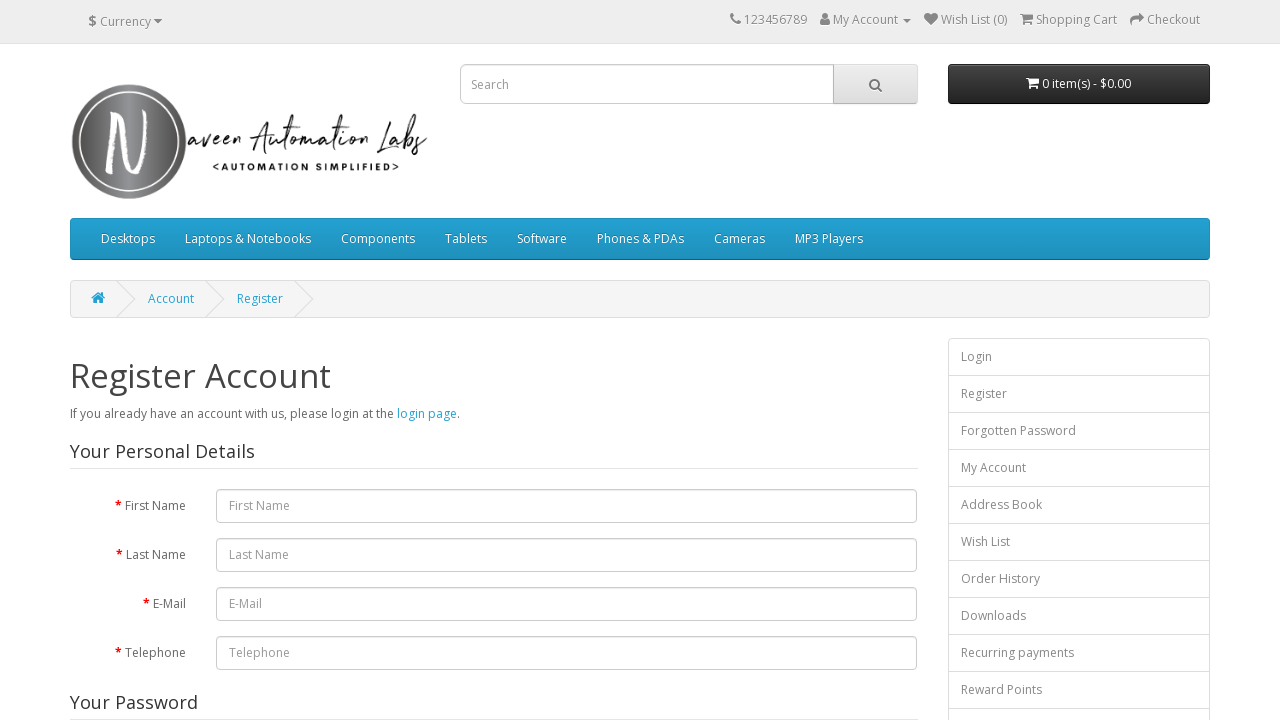

Found 7 text input fields on the page
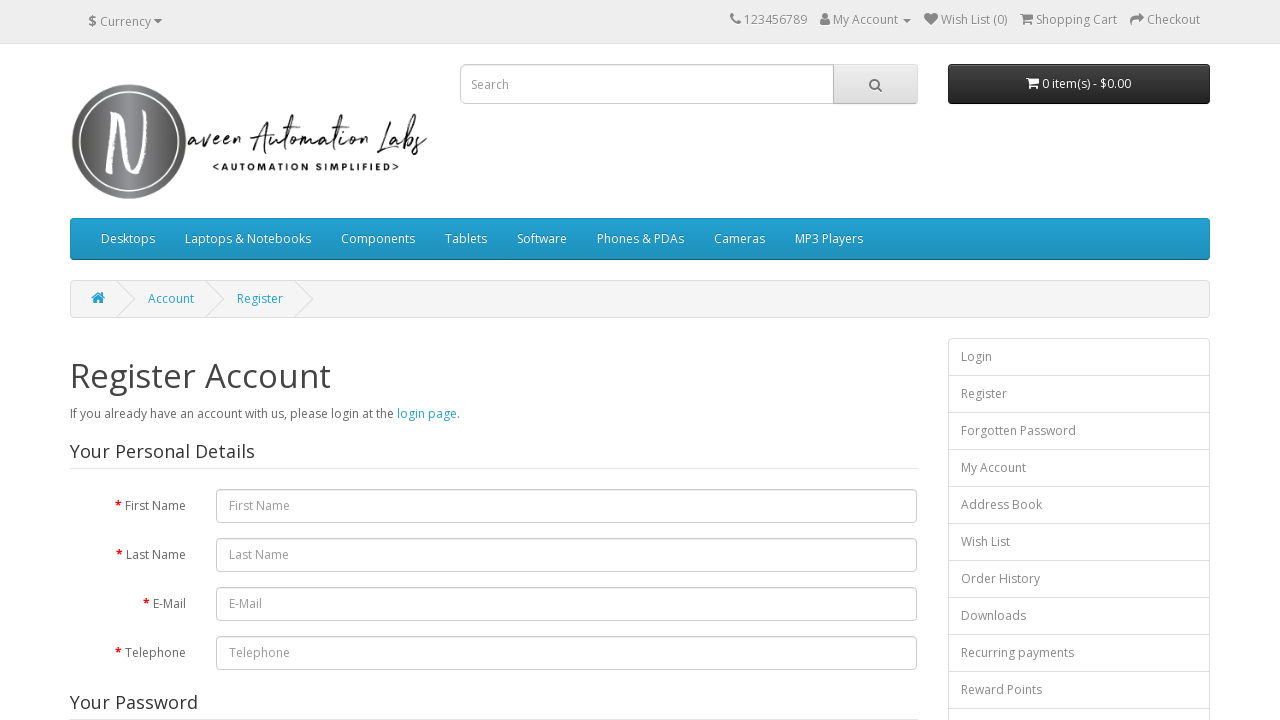

Filled a text input field with test data 'Testing' on .form-control >> nth=0
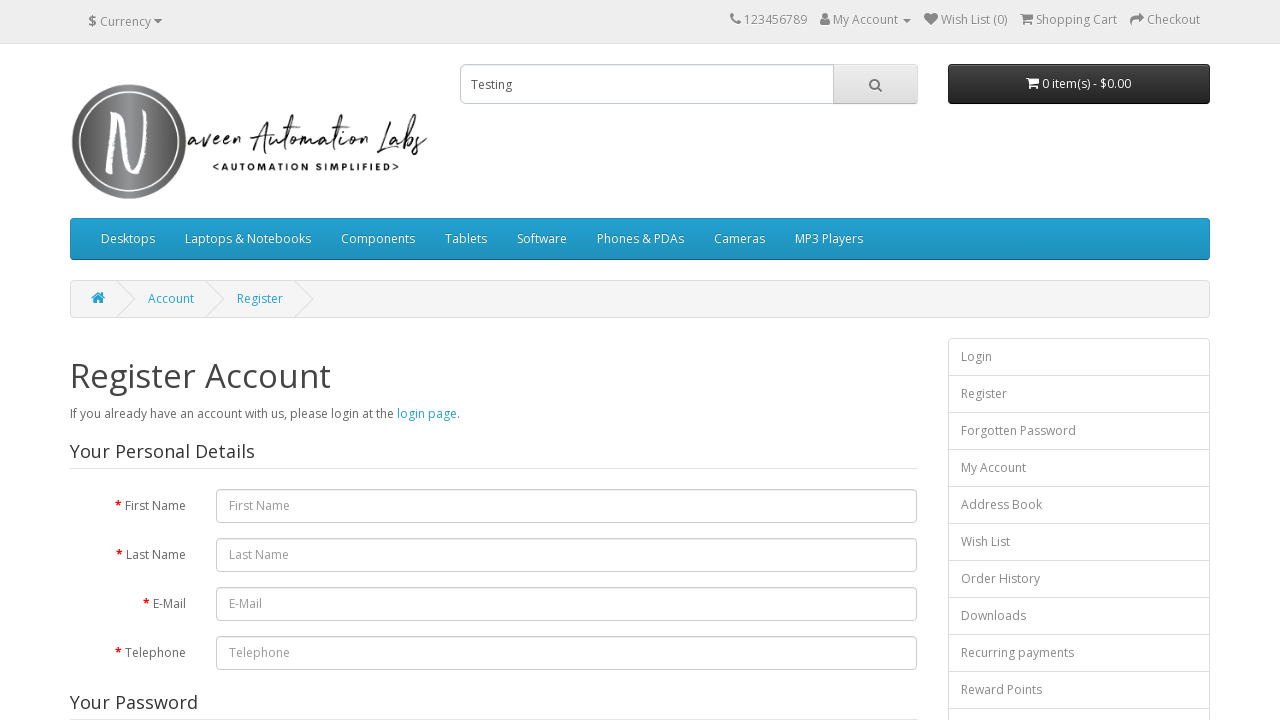

Filled a text input field with test data 'Testing' on .form-control >> nth=1
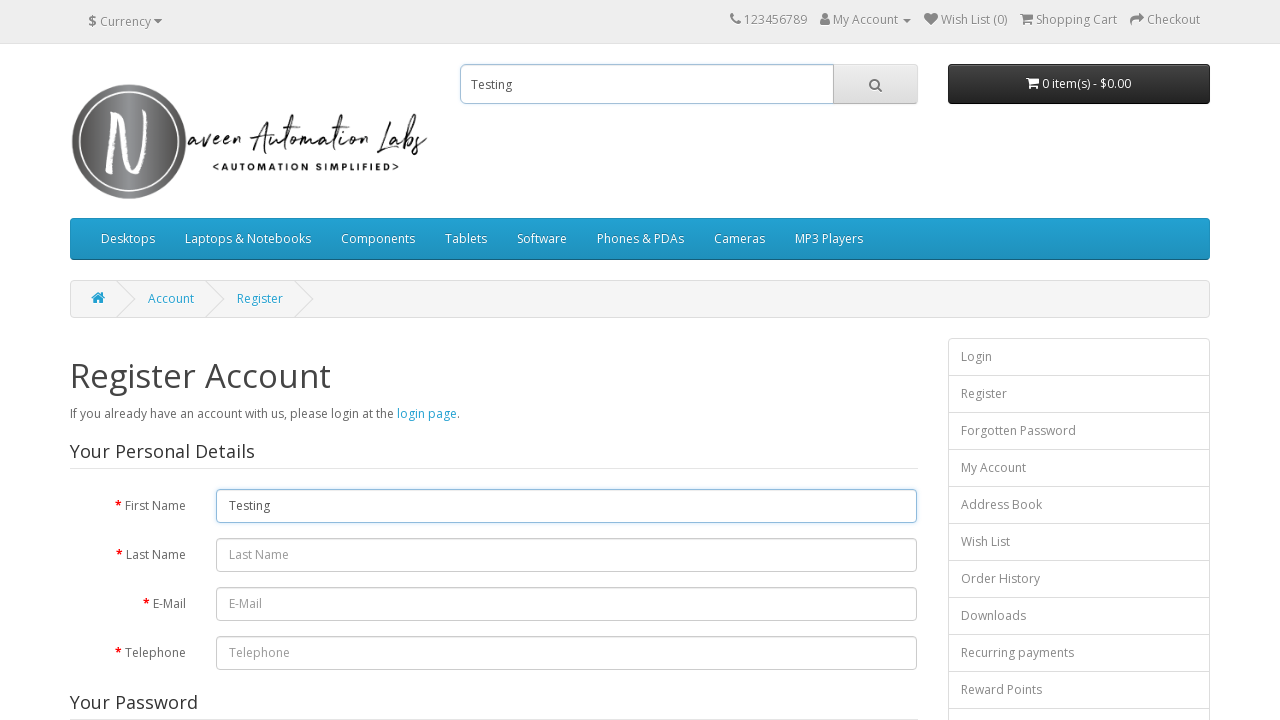

Filled a text input field with test data 'Testing' on .form-control >> nth=2
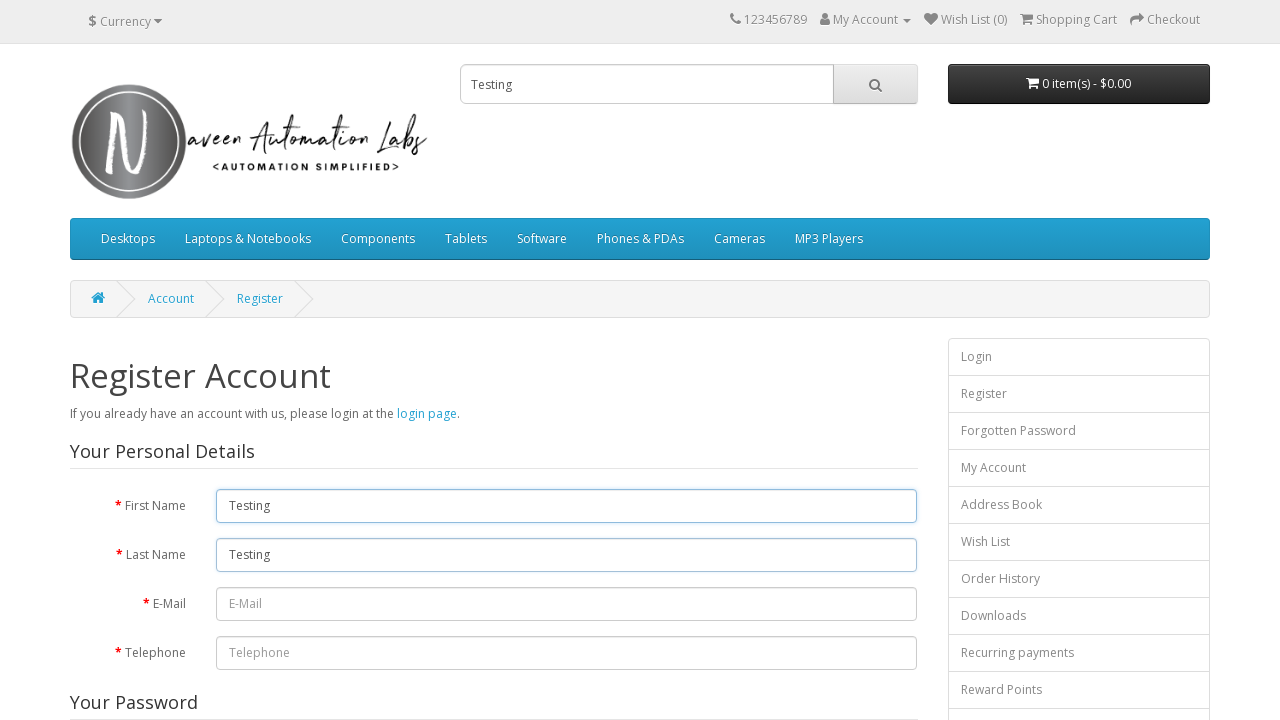

Filled a text input field with test data 'Testing' on .form-control >> nth=3
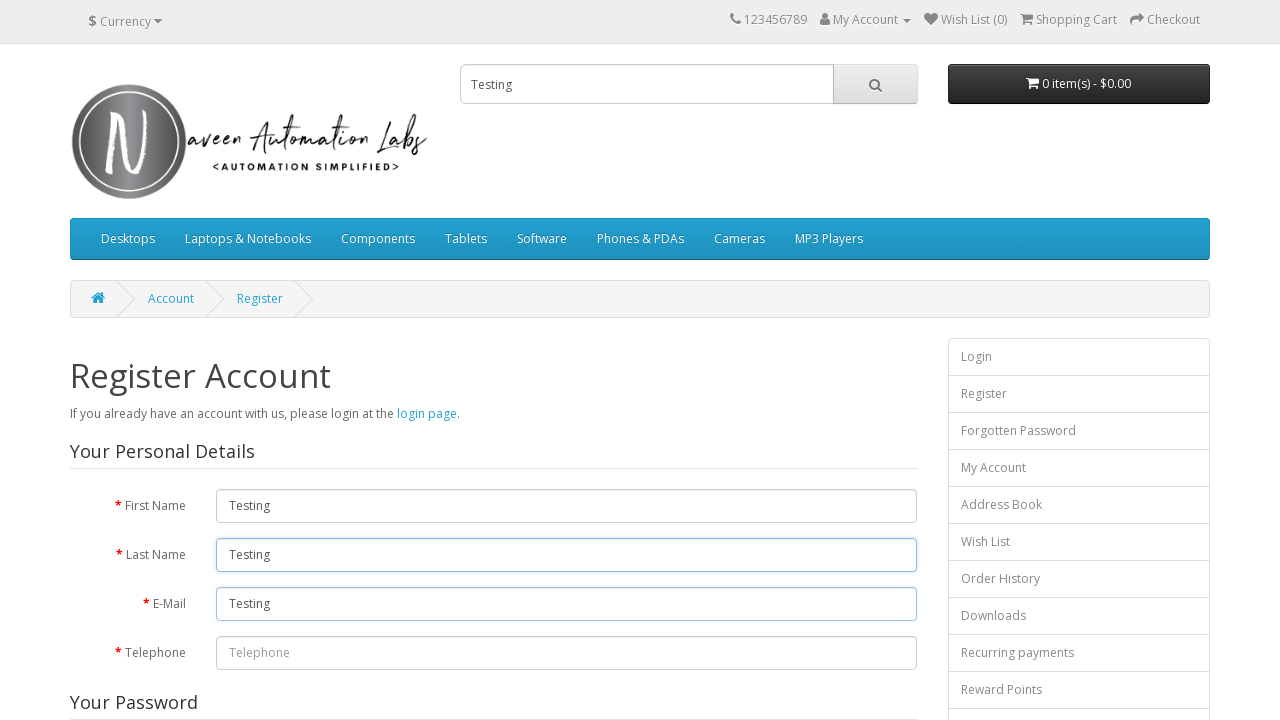

Filled a text input field with test data 'Testing' on .form-control >> nth=4
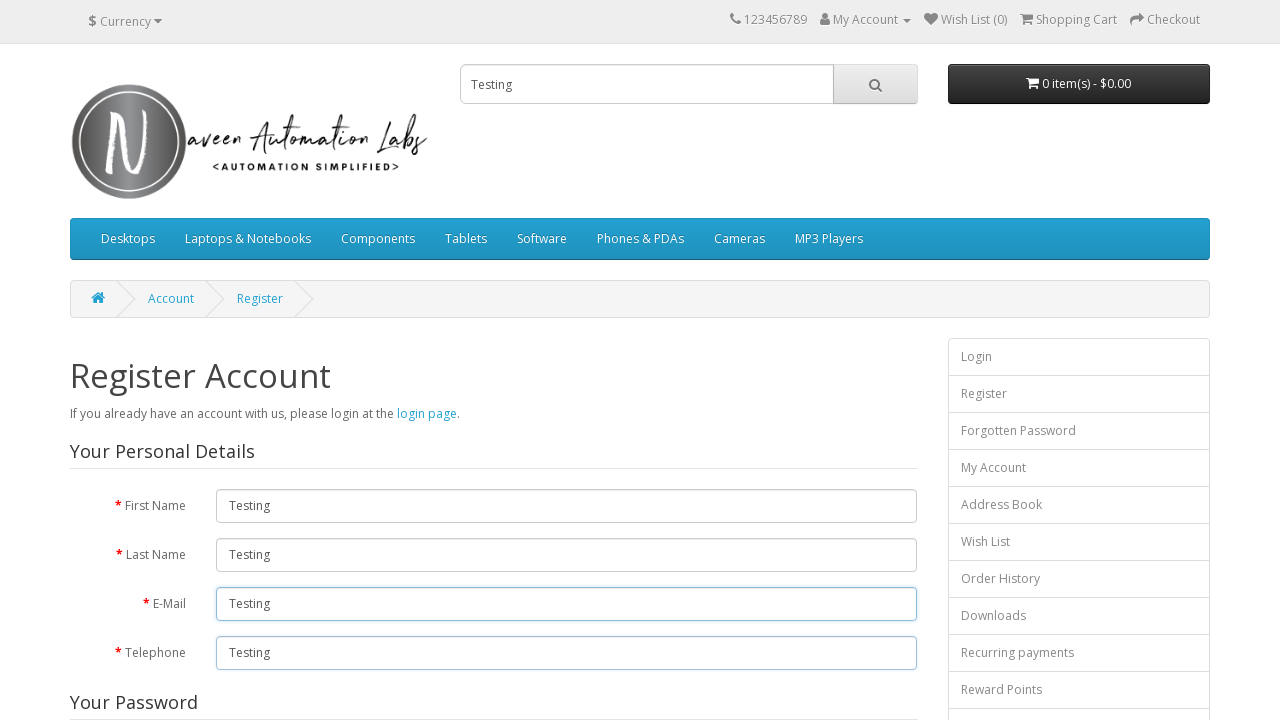

Filled a text input field with test data 'Testing' on .form-control >> nth=5
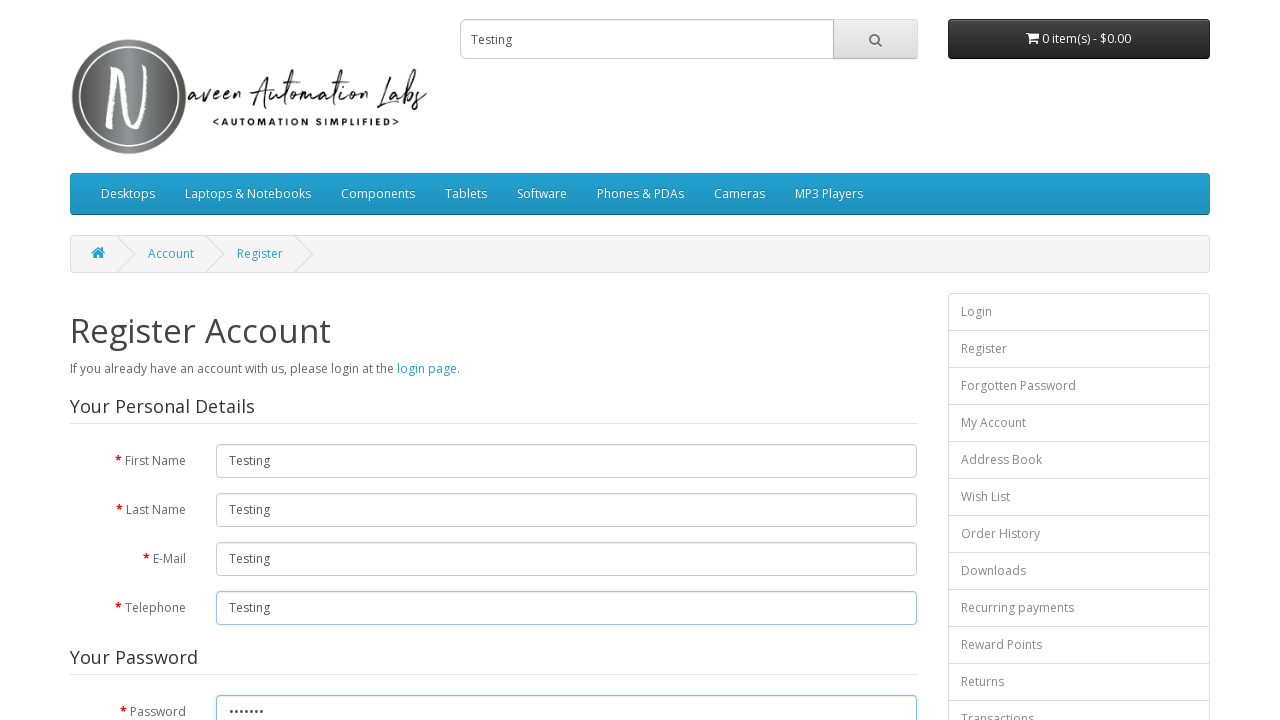

Filled a text input field with test data 'Testing' on .form-control >> nth=6
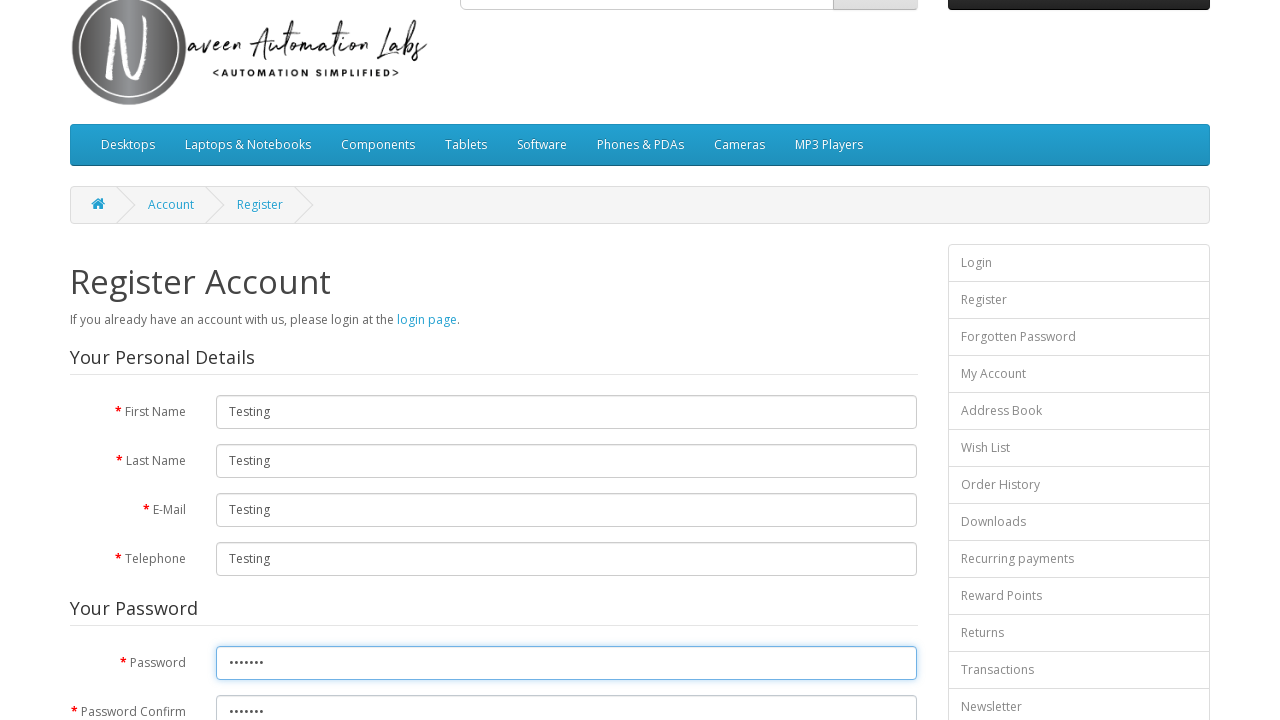

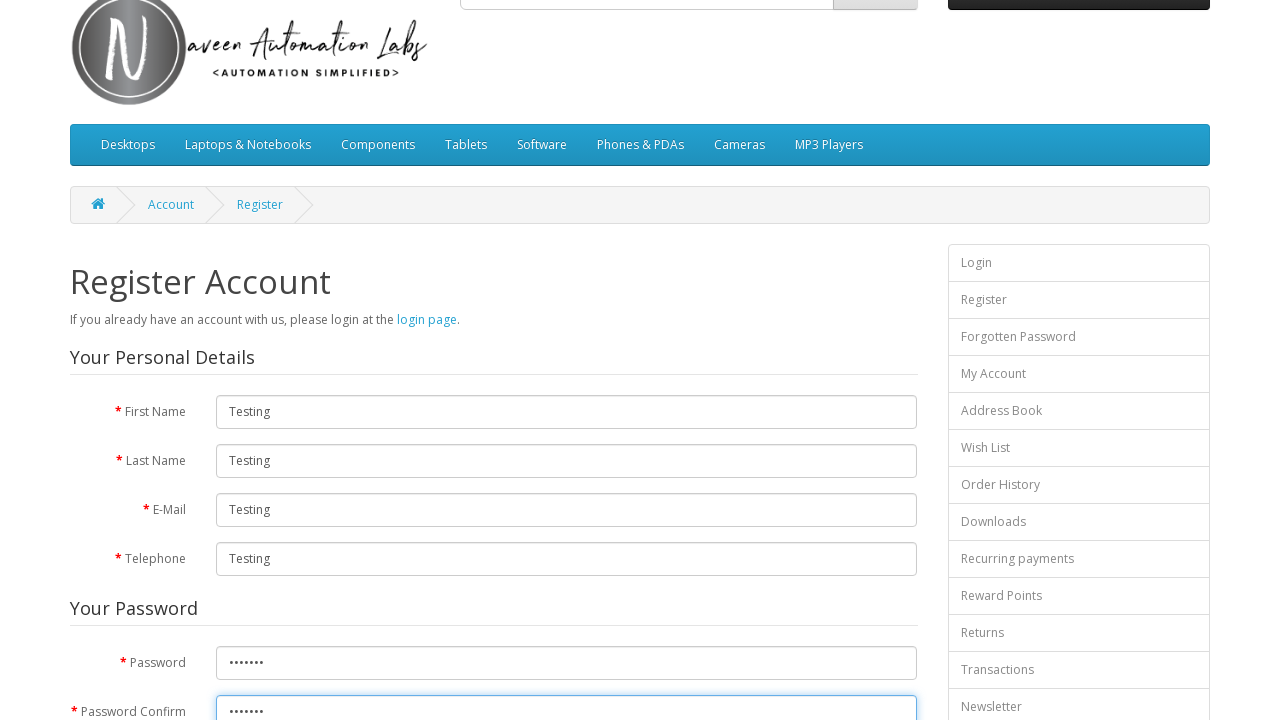